Tests checkbox selection functionality by finding multiple checkboxes on a form and clicking the one with value "Cheese"

Starting URL: http://www.echoecho.com/htmlforms09.htm

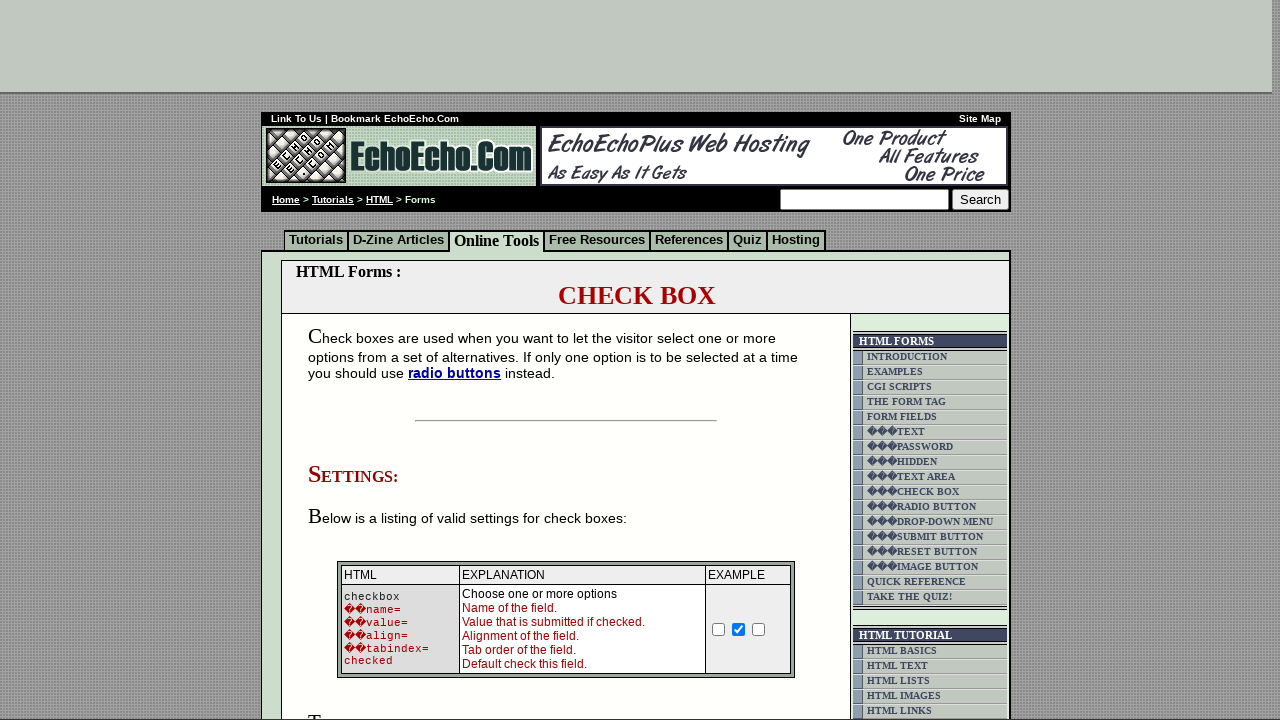

Waited for checkboxes to load on the form
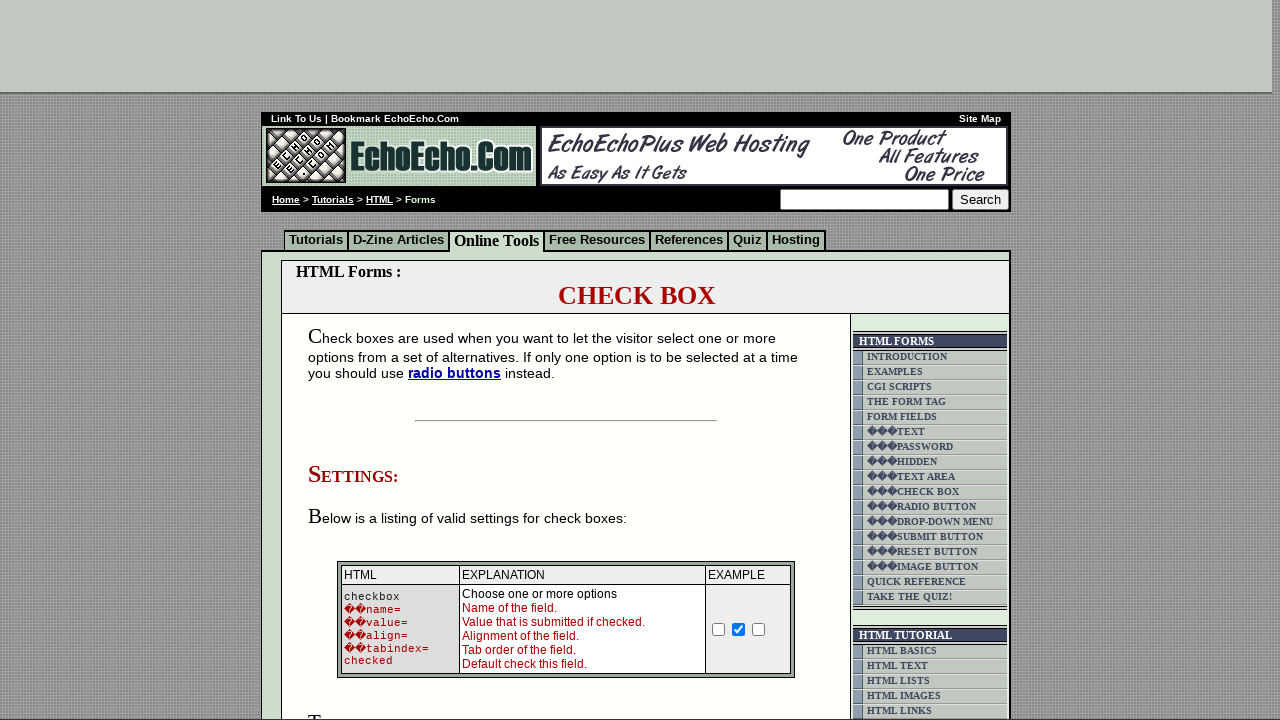

Clicked the checkbox with value 'Cheese' at (354, 360) on input[type='checkbox'][value='Cheese']
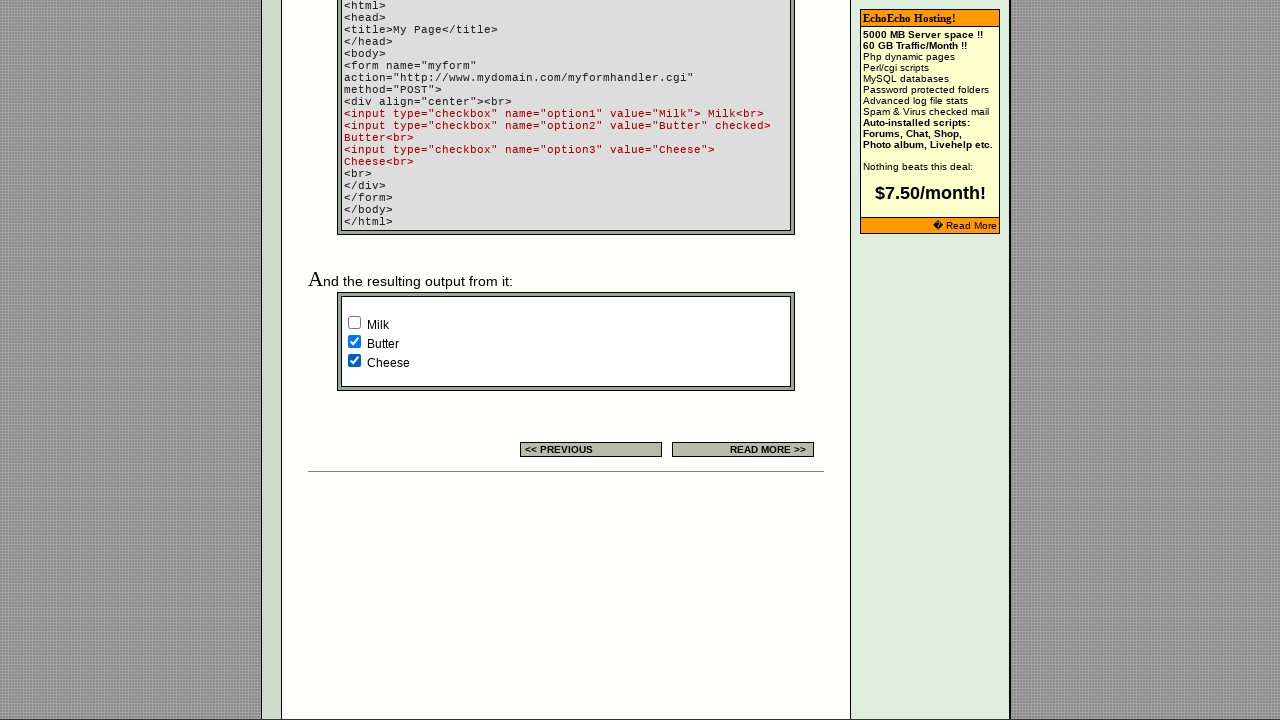

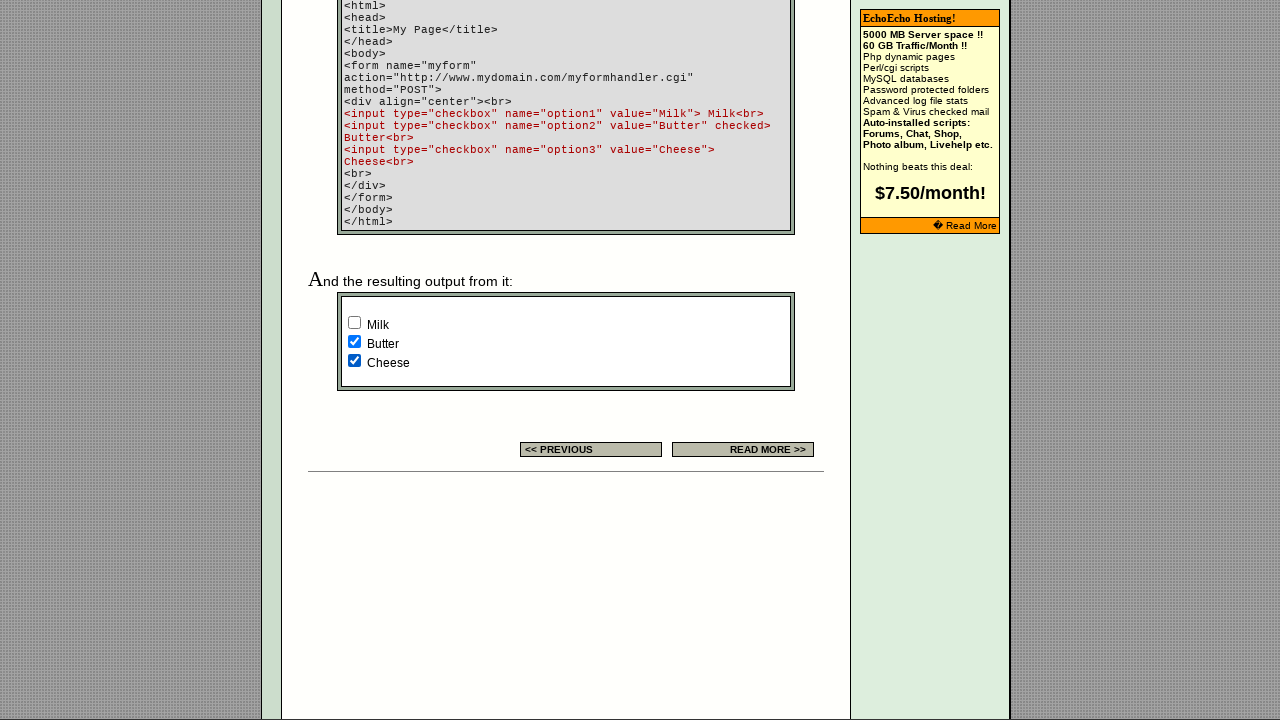